Tests dynamic loading page by clicking start button and attempting to read the result immediately (expected to fail without waits)

Starting URL: https://the-internet.herokuapp.com/dynamic_loading/2

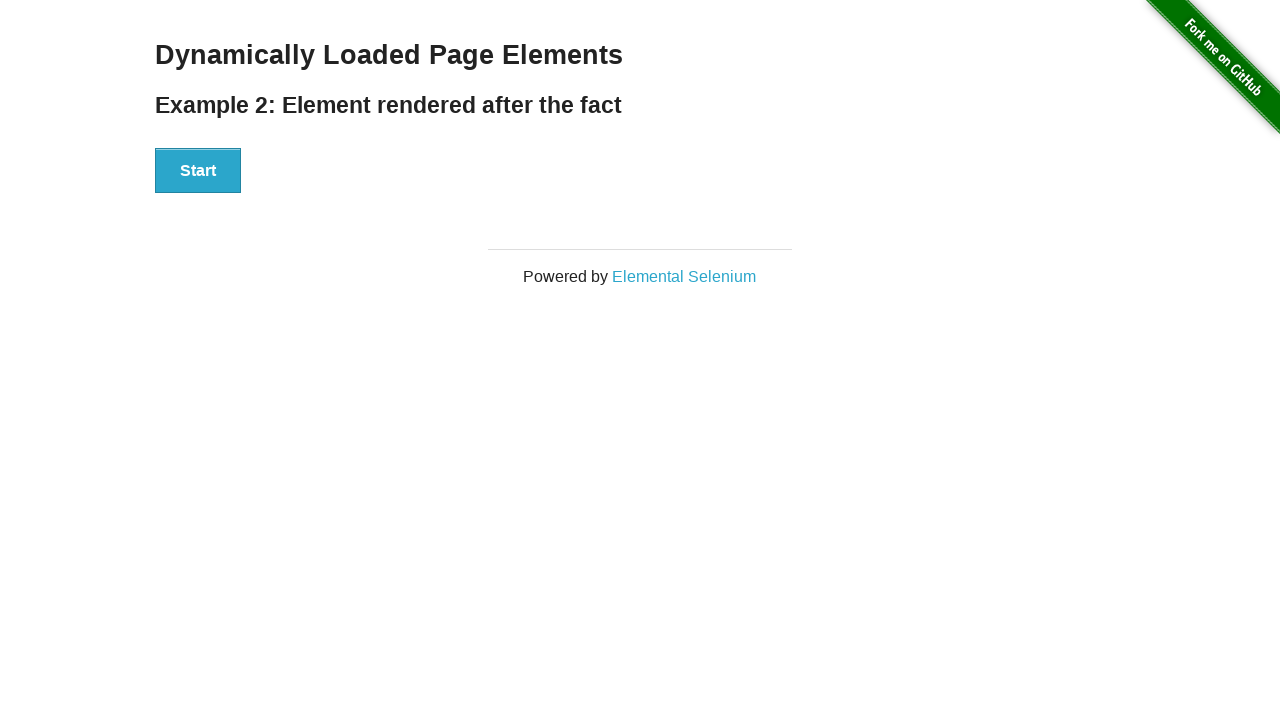

Clicked start button on dynamic loading page at (198, 171) on #start button
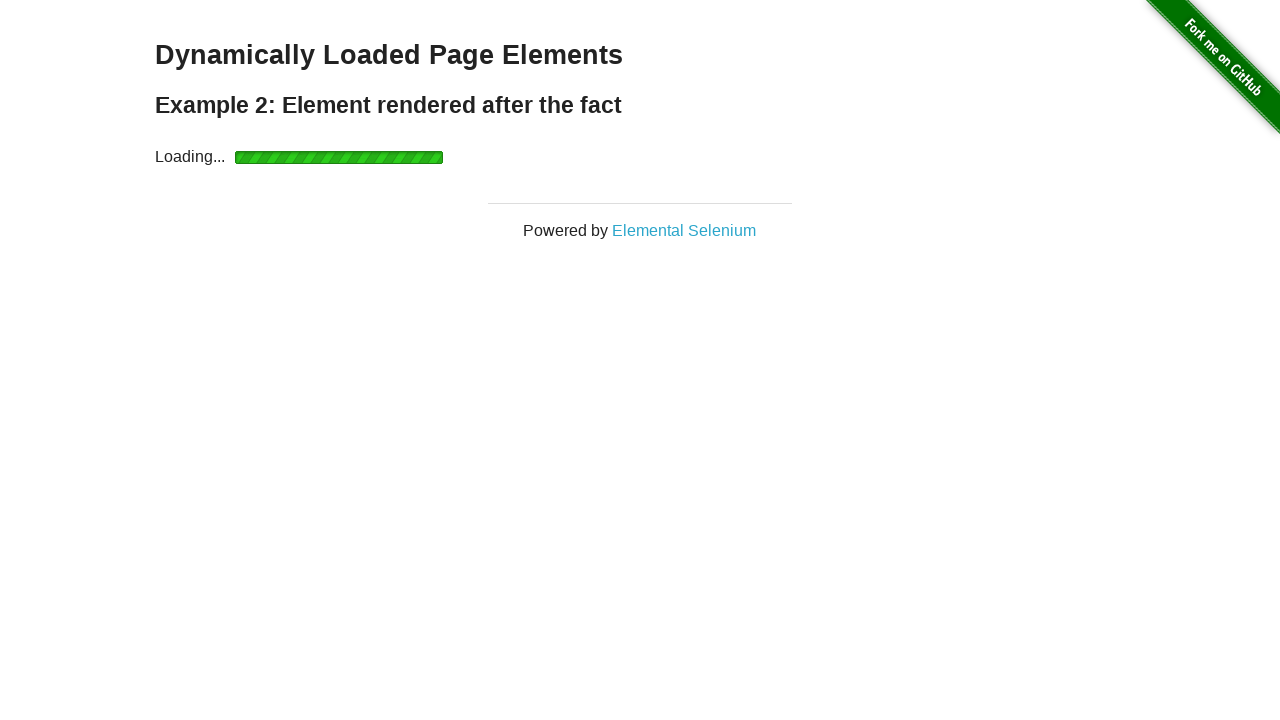

Attempted to read finish text immediately without waiting (expected to fail)
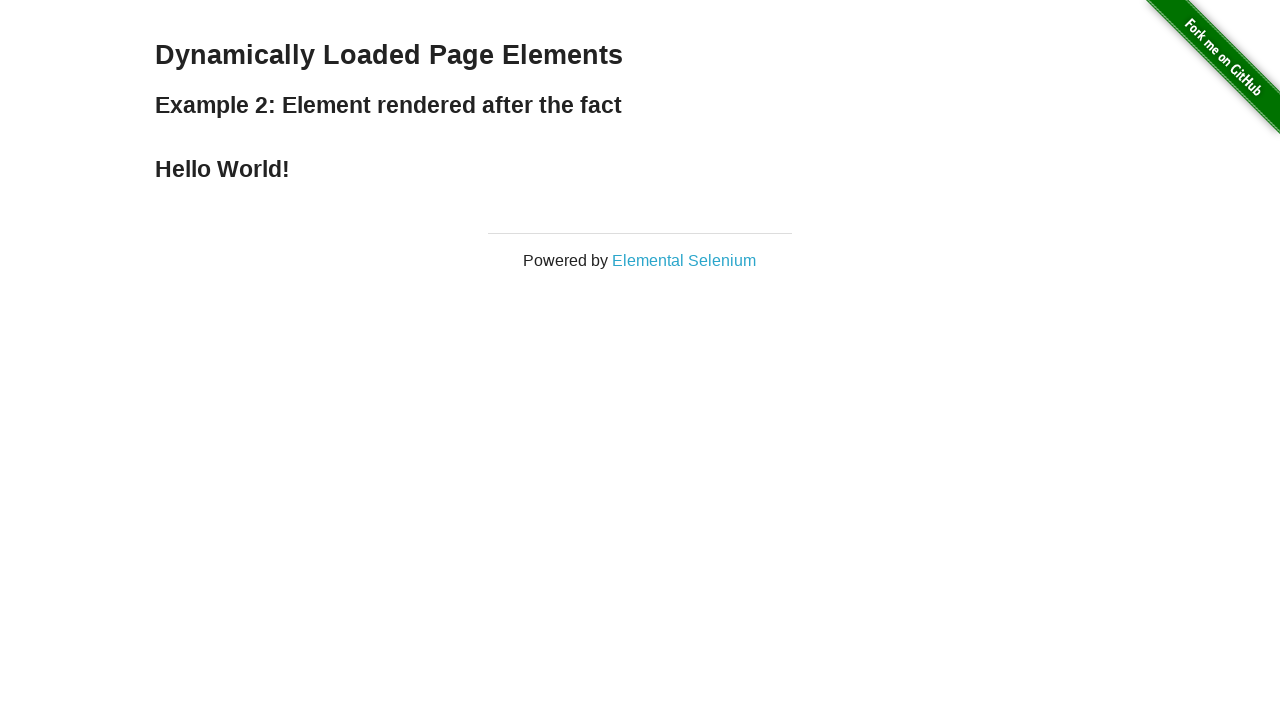

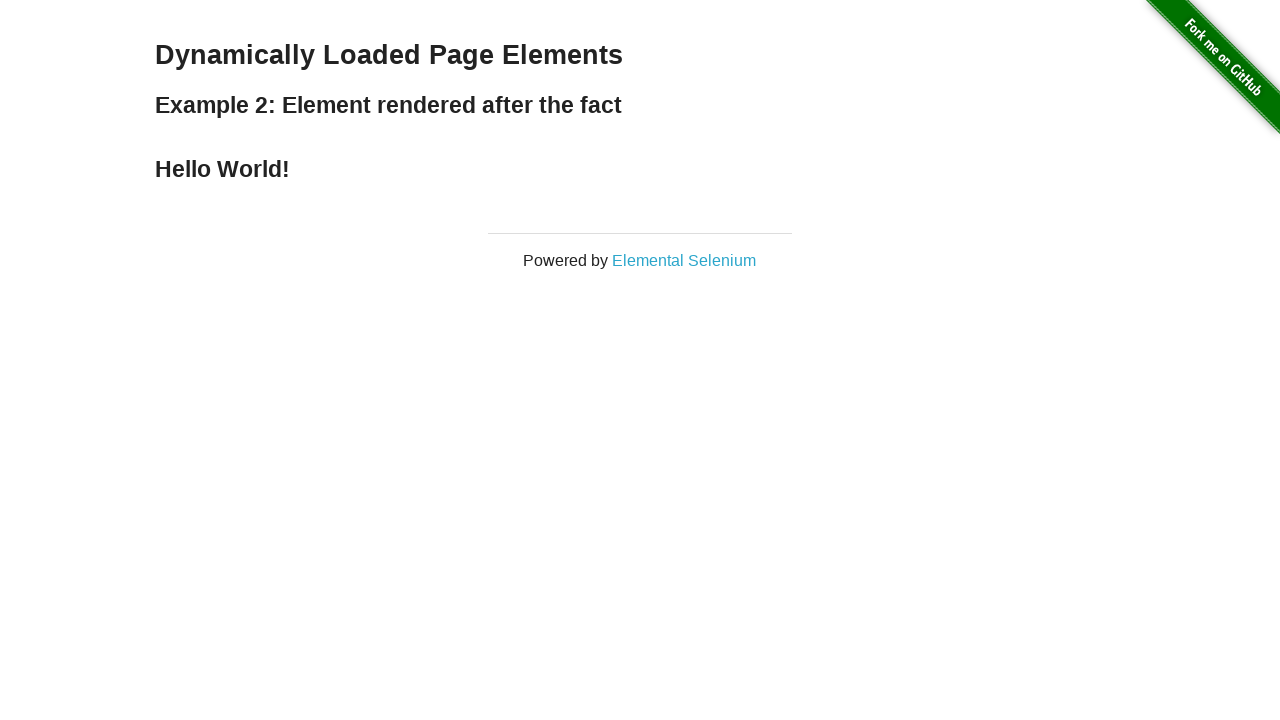